Tests that the browser back button works correctly with filter navigation

Starting URL: https://demo.playwright.dev/todomvc

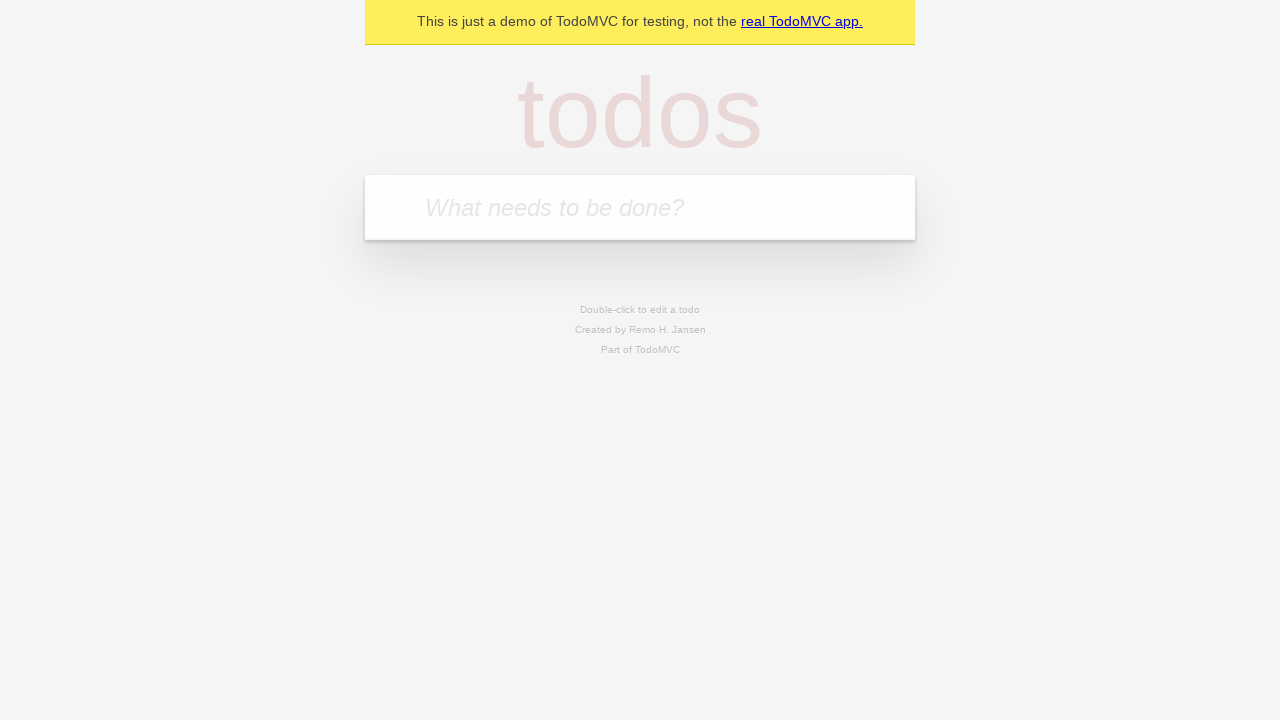

Filled todo input with 'buy some cheese' on internal:attr=[placeholder="What needs to be done?"i]
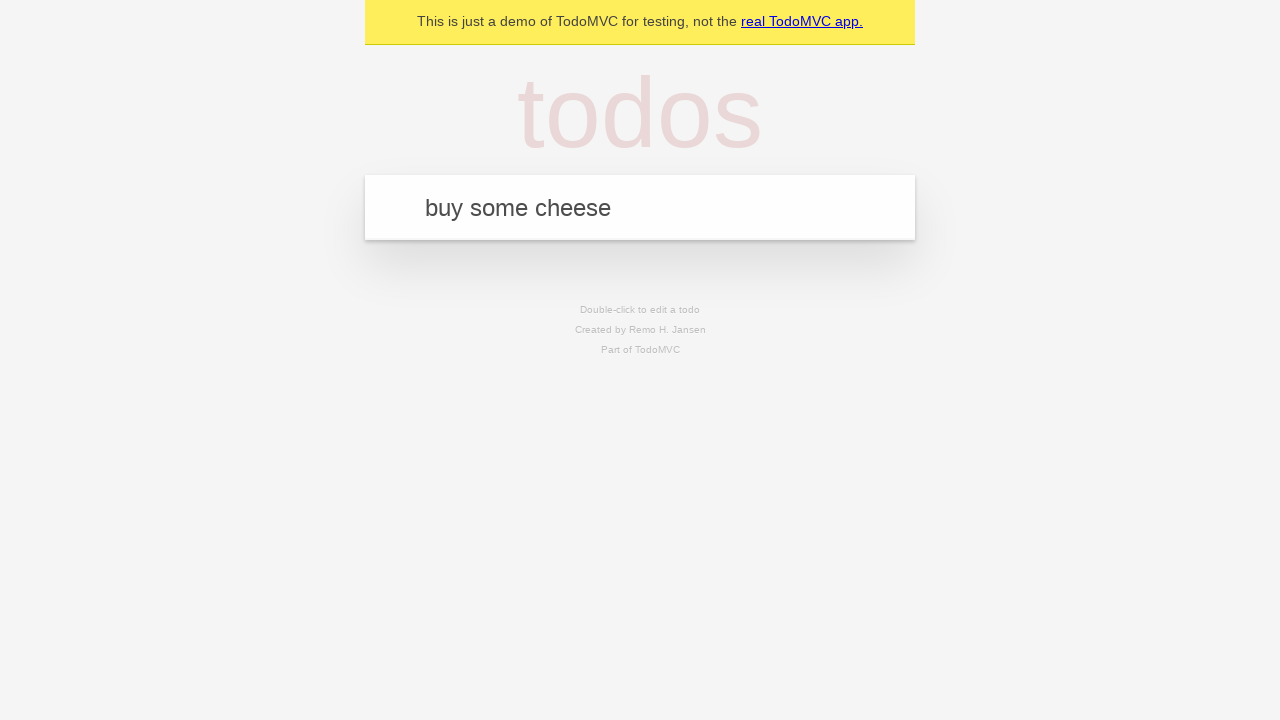

Pressed Enter to create todo 'buy some cheese' on internal:attr=[placeholder="What needs to be done?"i]
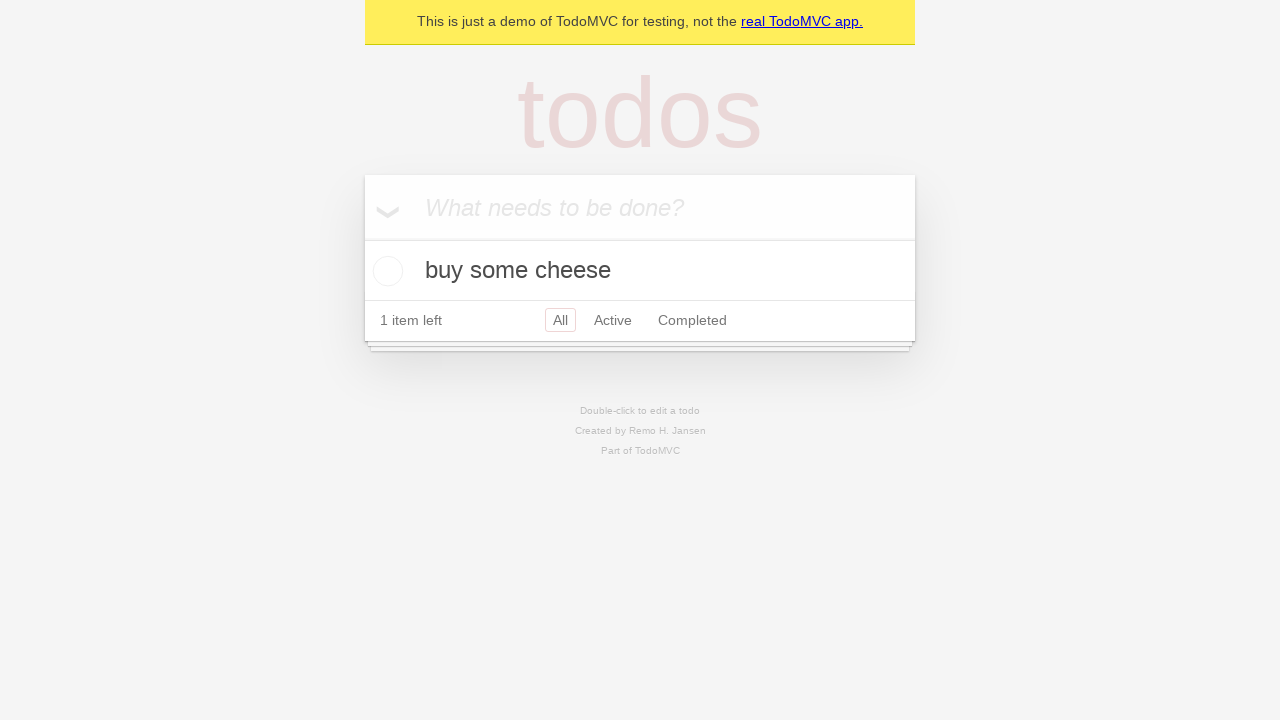

Filled todo input with 'feed the cat' on internal:attr=[placeholder="What needs to be done?"i]
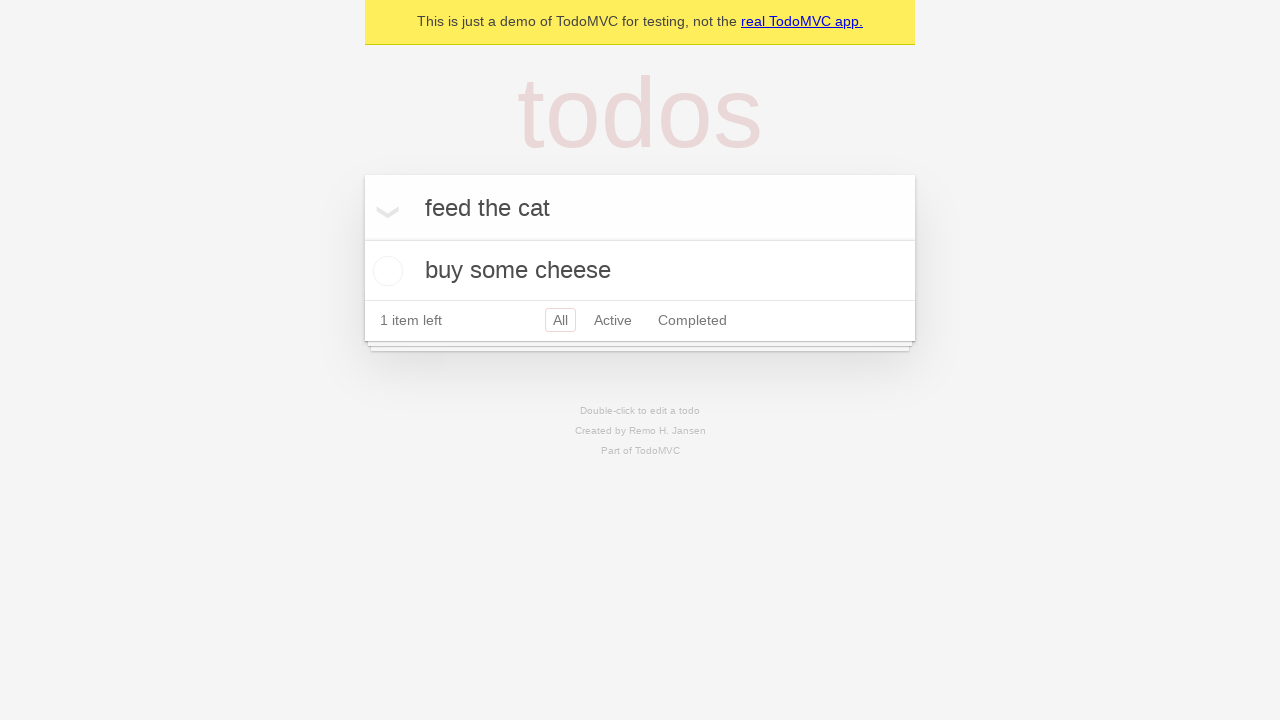

Pressed Enter to create todo 'feed the cat' on internal:attr=[placeholder="What needs to be done?"i]
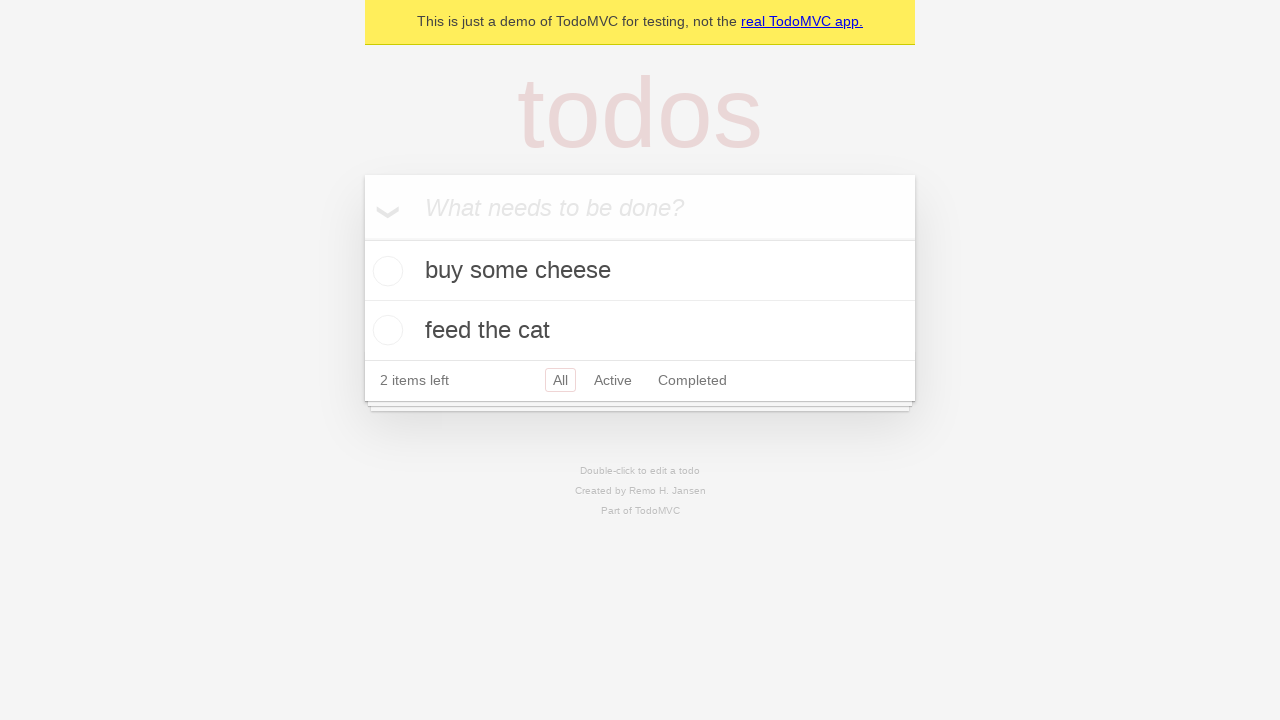

Filled todo input with 'book a doctors appointment' on internal:attr=[placeholder="What needs to be done?"i]
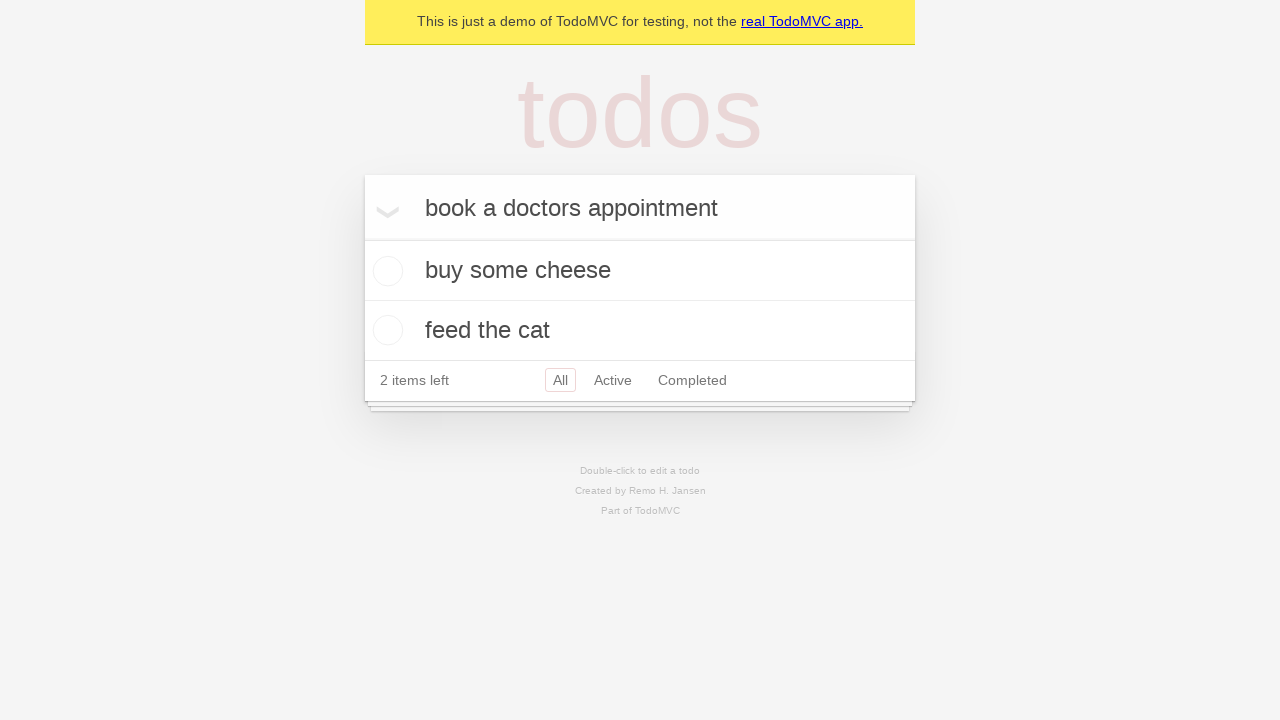

Pressed Enter to create todo 'book a doctors appointment' on internal:attr=[placeholder="What needs to be done?"i]
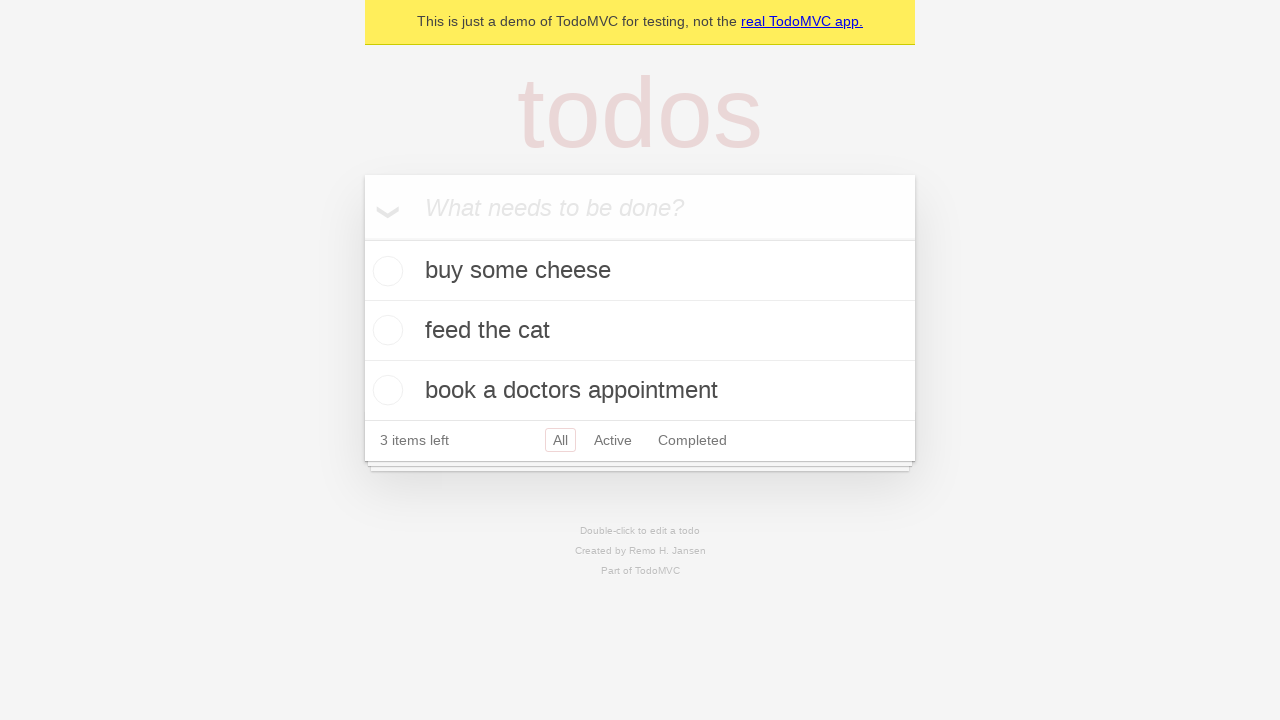

Checked the second todo item at (385, 330) on internal:testid=[data-testid="todo-item"s] >> nth=1 >> internal:role=checkbox
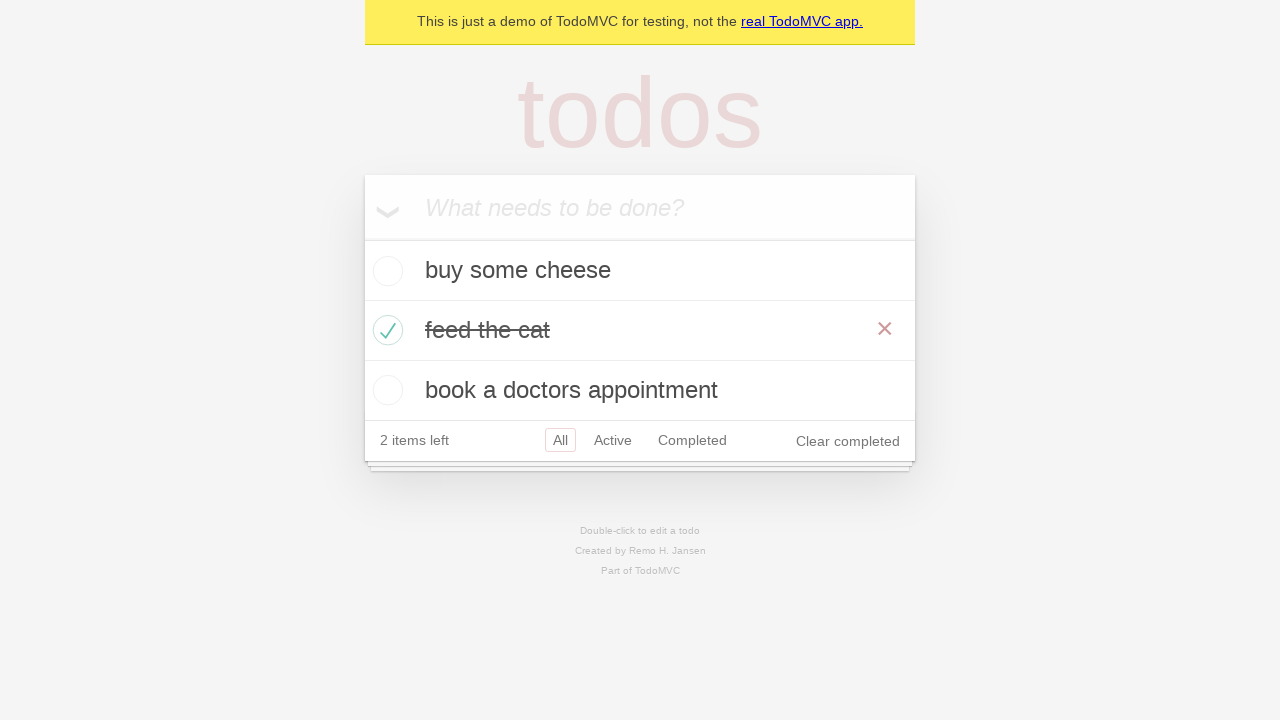

Clicked 'All' filter link at (560, 440) on internal:role=link[name="All"i]
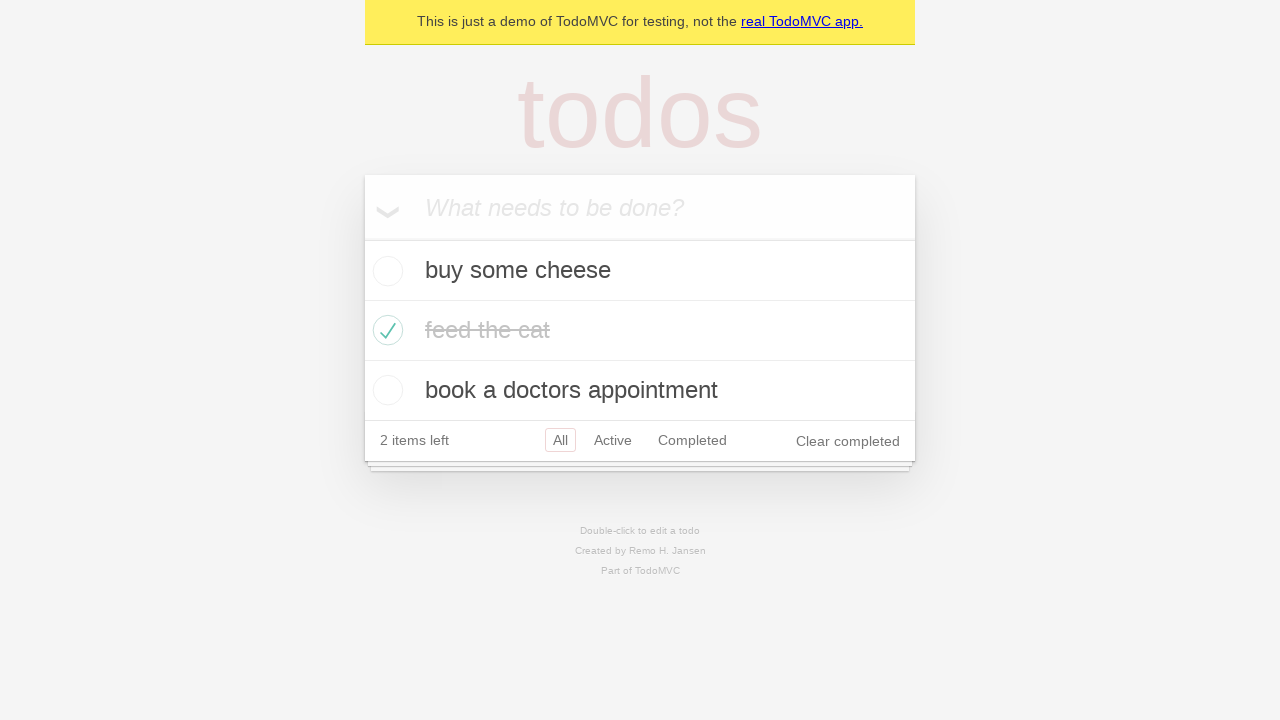

Clicked 'Active' filter link at (613, 440) on internal:role=link[name="Active"i]
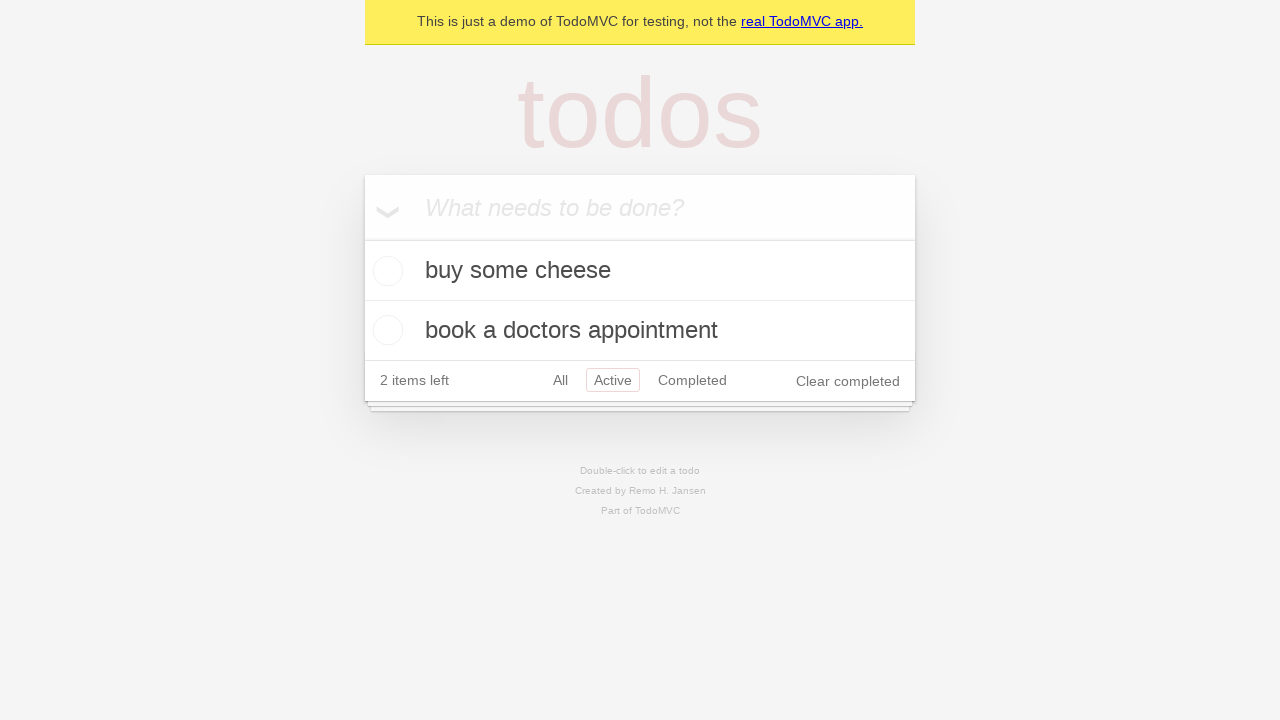

Clicked 'Completed' filter link at (692, 380) on internal:role=link[name="Completed"i]
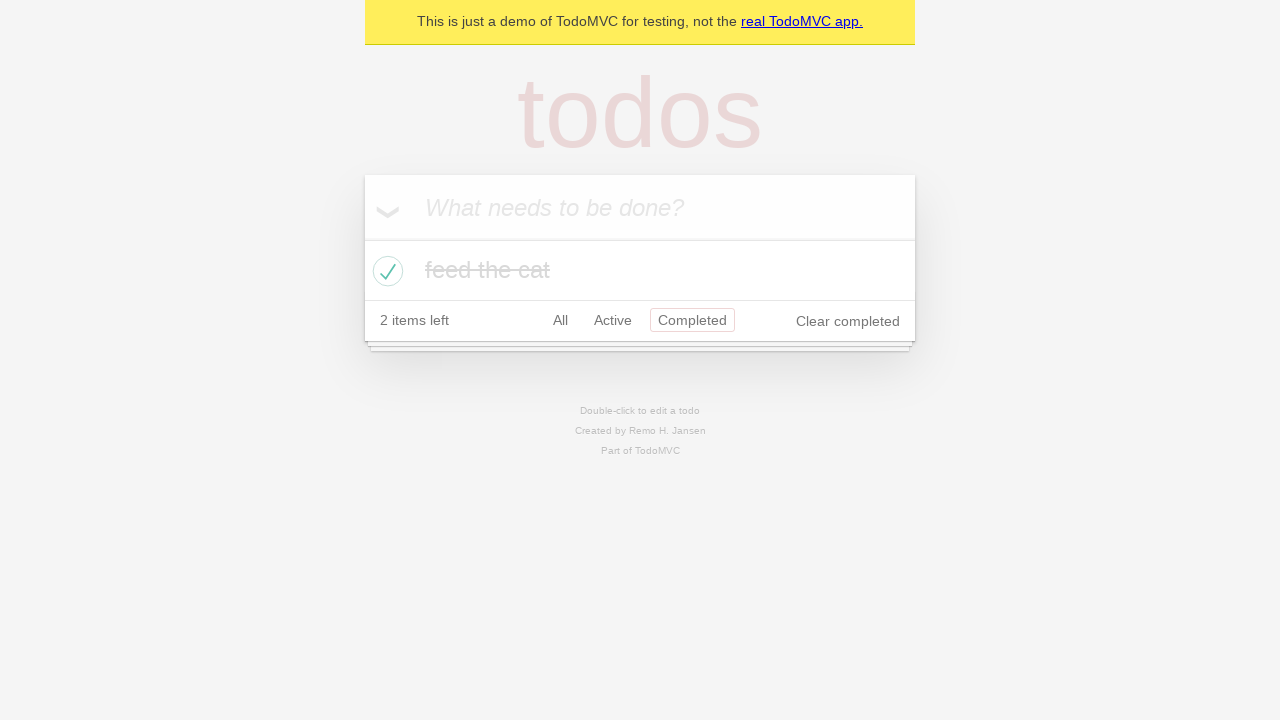

Navigated back to 'Active' filter
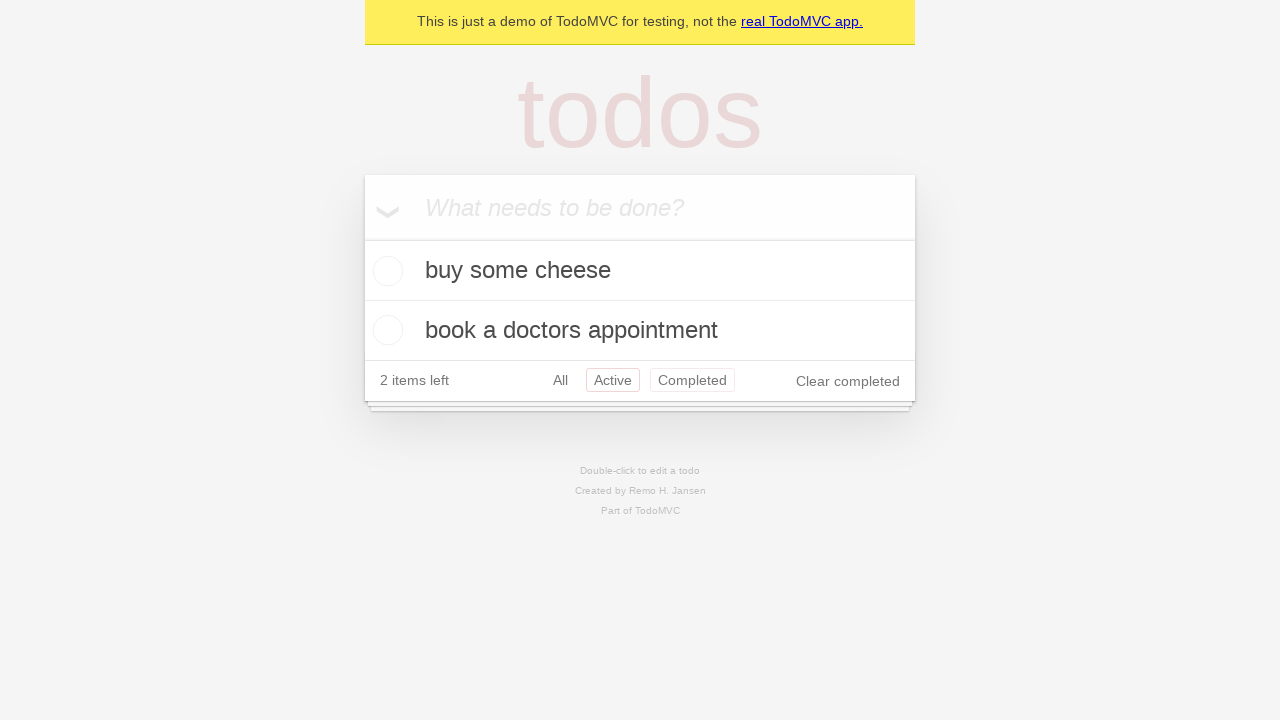

Navigated back to 'All' filter
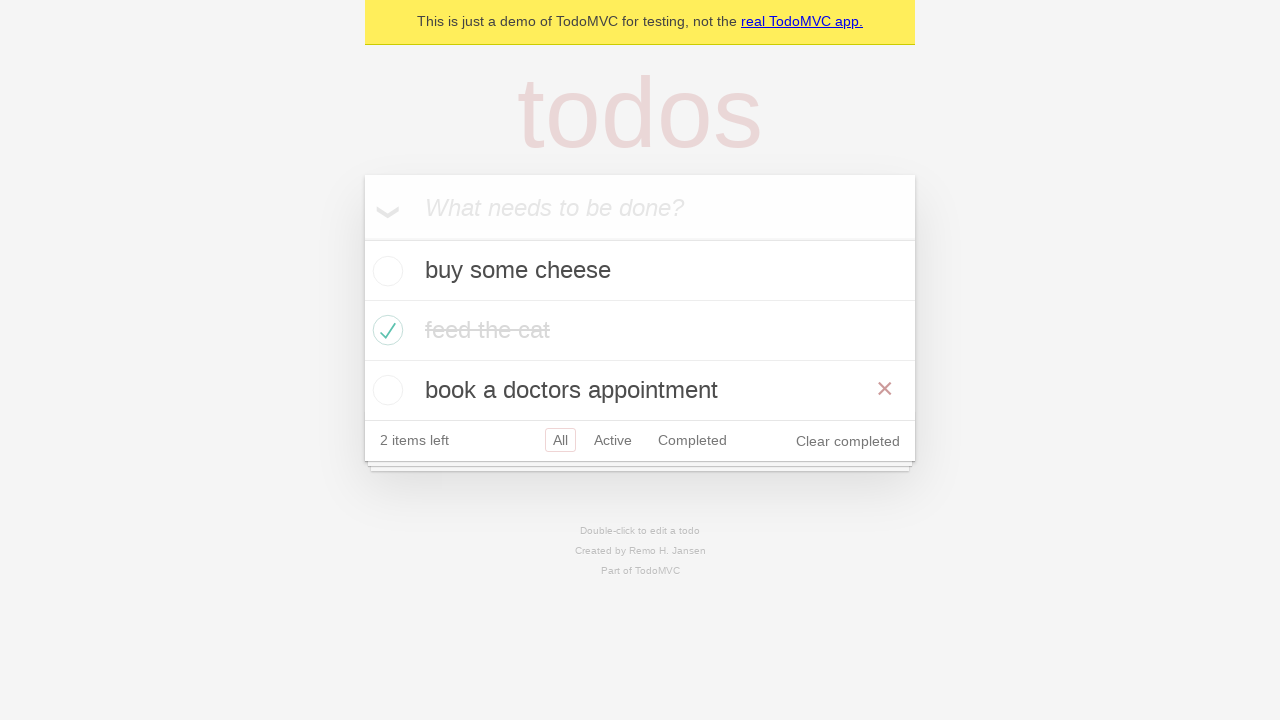

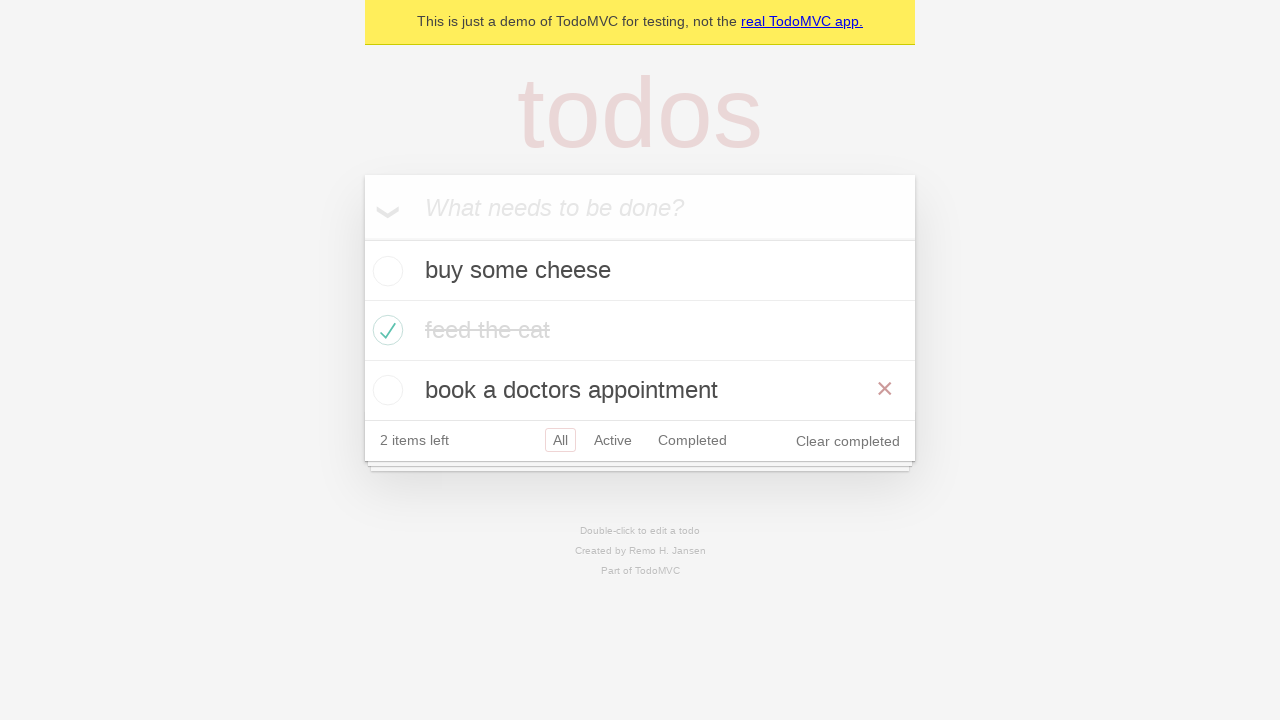